Tests the dynamic controls page by verifying a textbox is initially disabled, clicking the Enable button, waiting for the textbox to become enabled, and verifying the success message is displayed.

Starting URL: https://the-internet.herokuapp.com/dynamic_controls

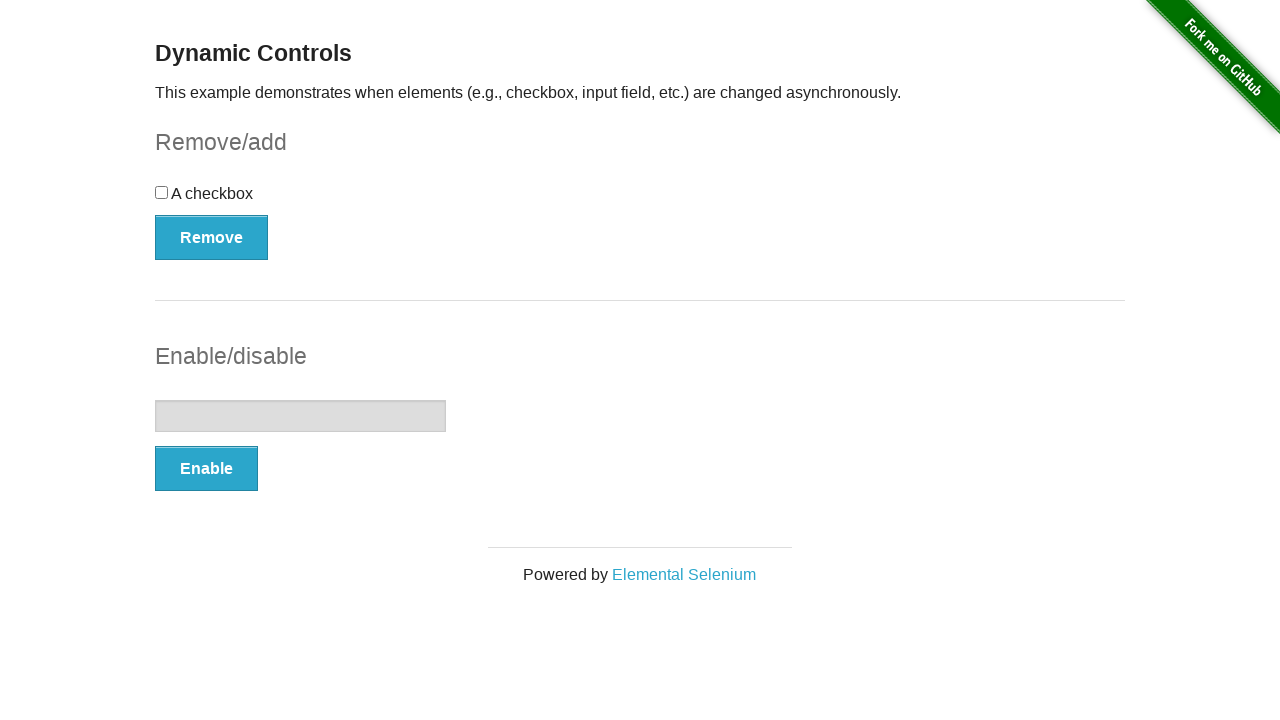

Navigated to dynamic controls page
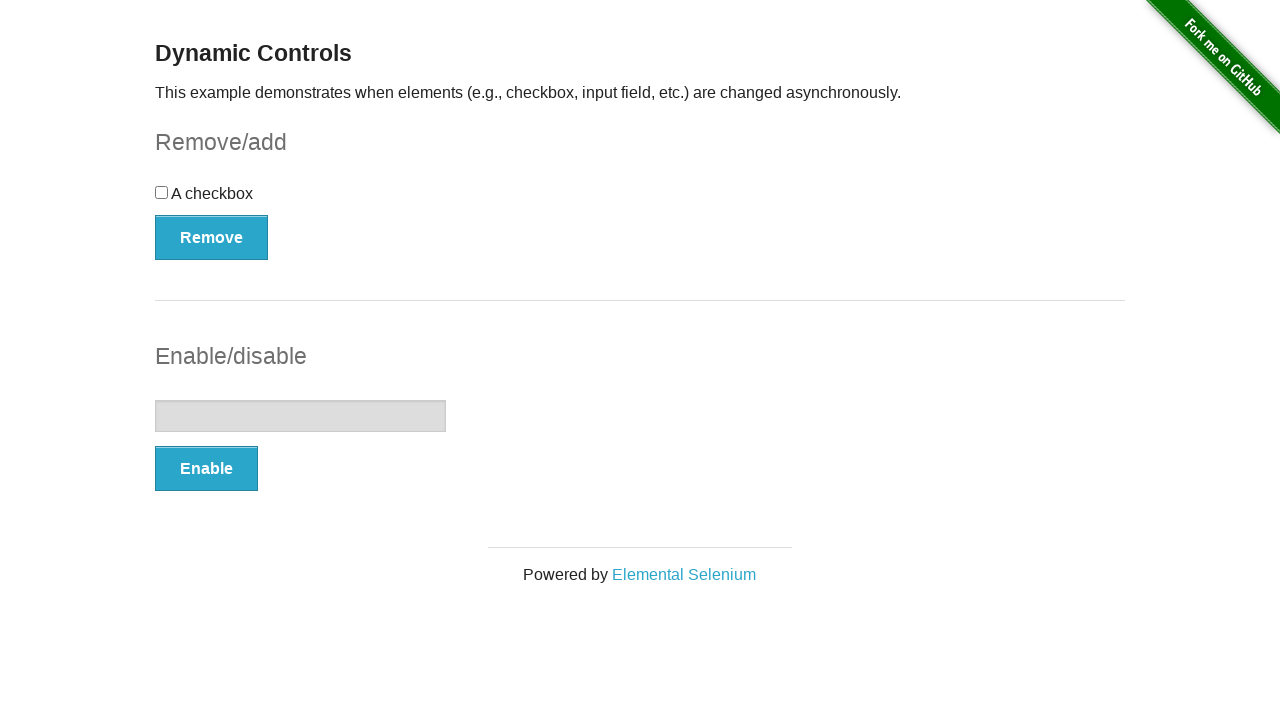

Located the textbox element
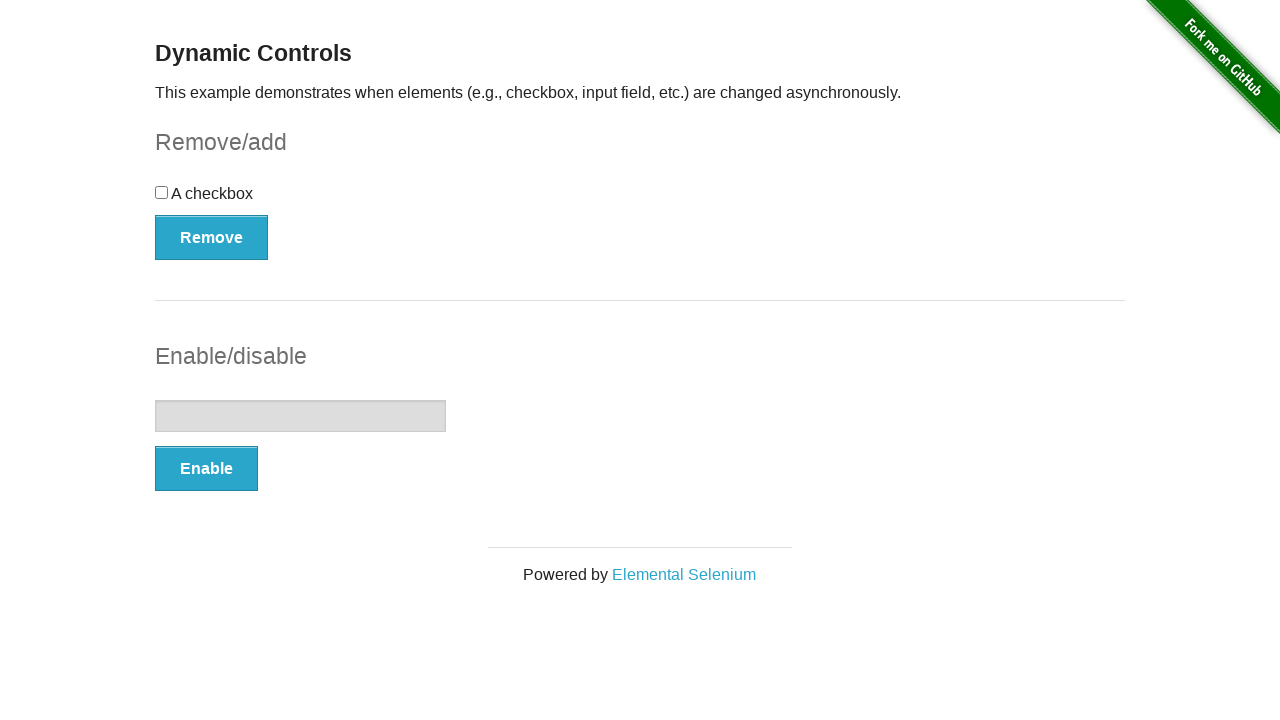

Verified textbox is initially disabled
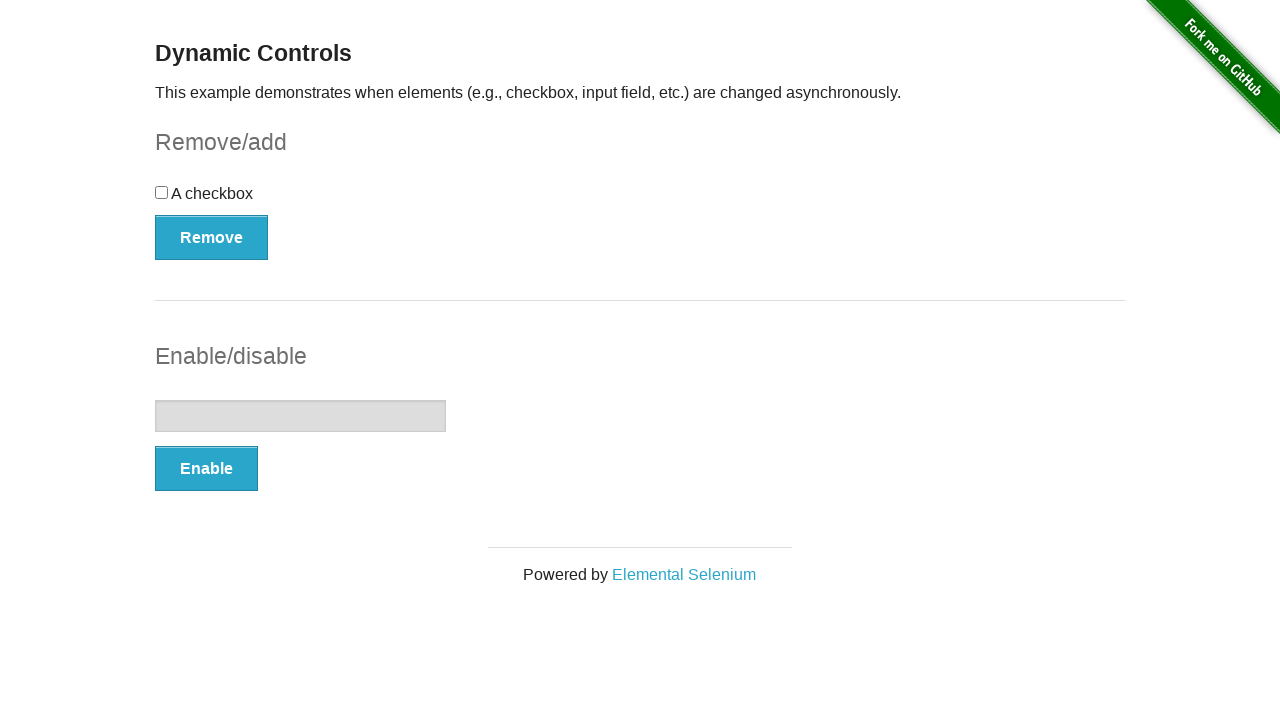

Clicked the Enable button at (206, 469) on button[onclick='swapInput()']
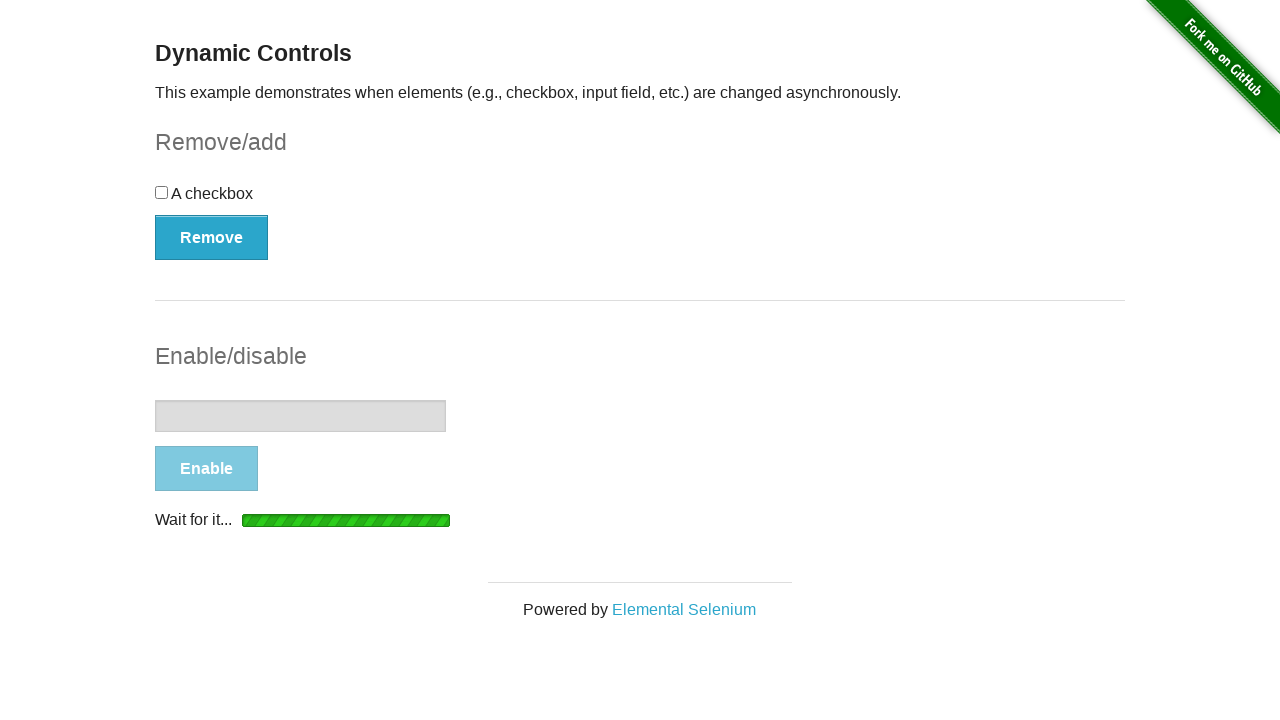

Waited for textbox to become enabled
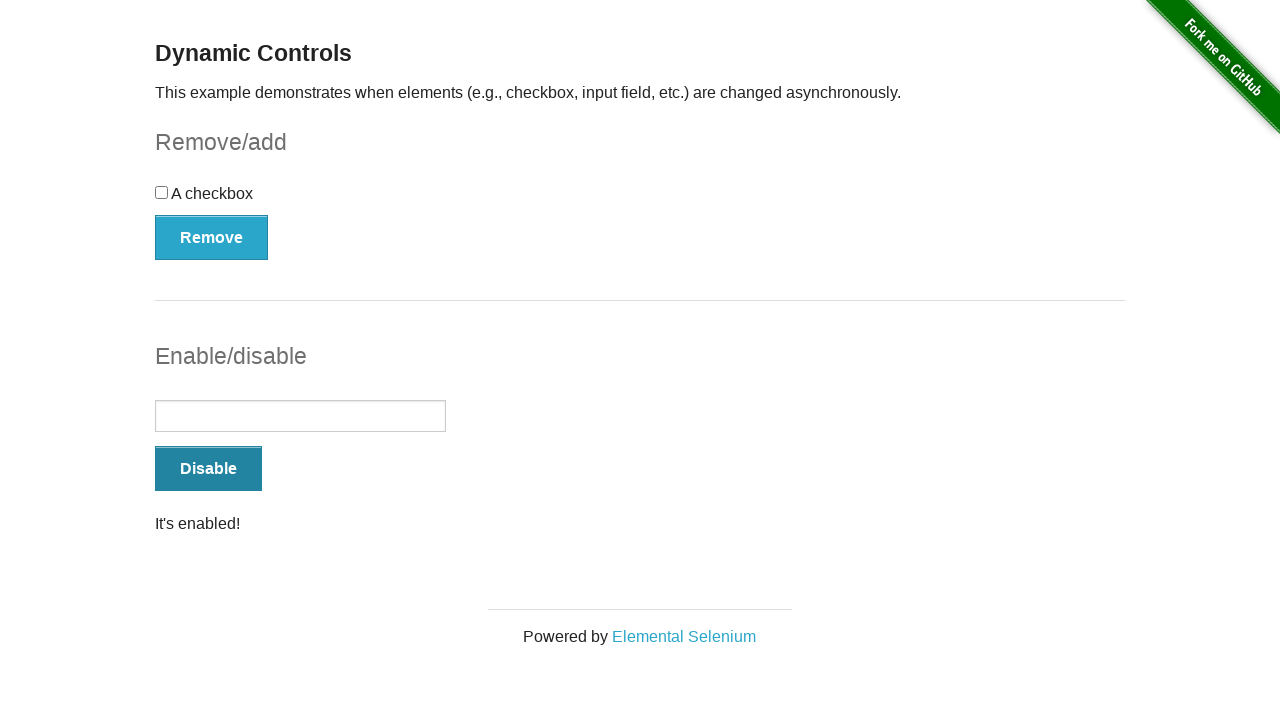

Located the success message element
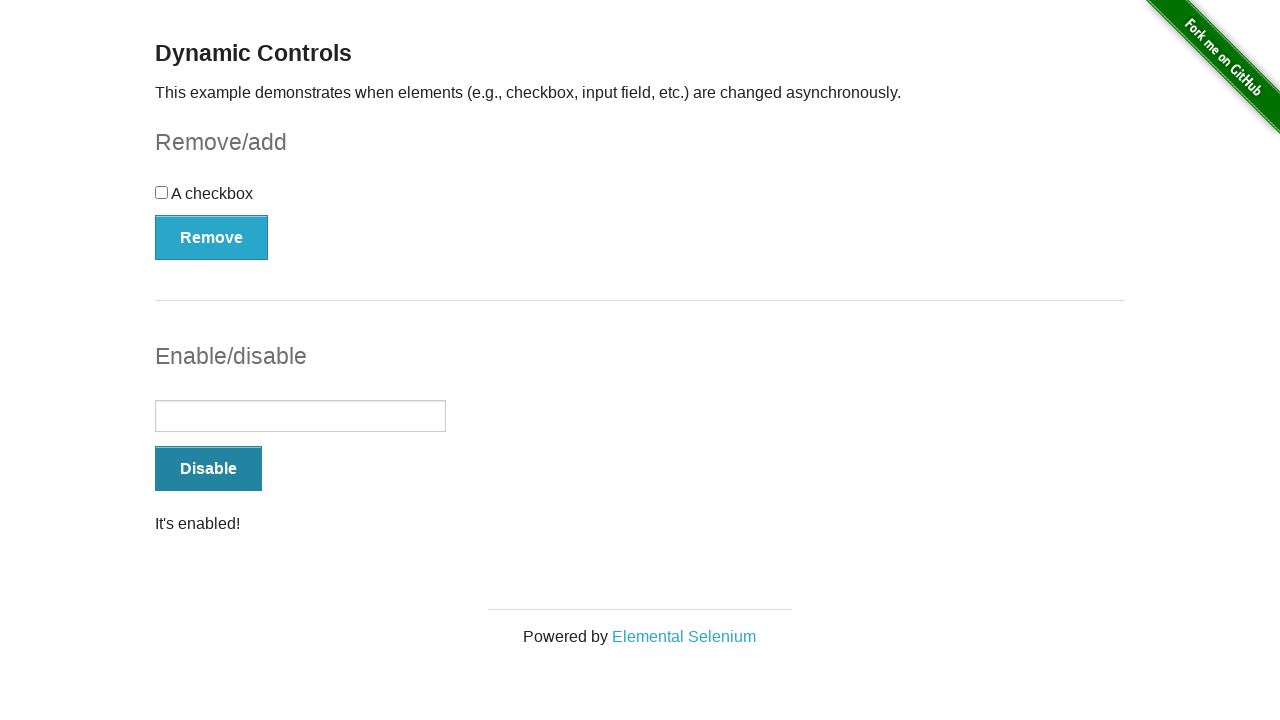

Verified success message is visible
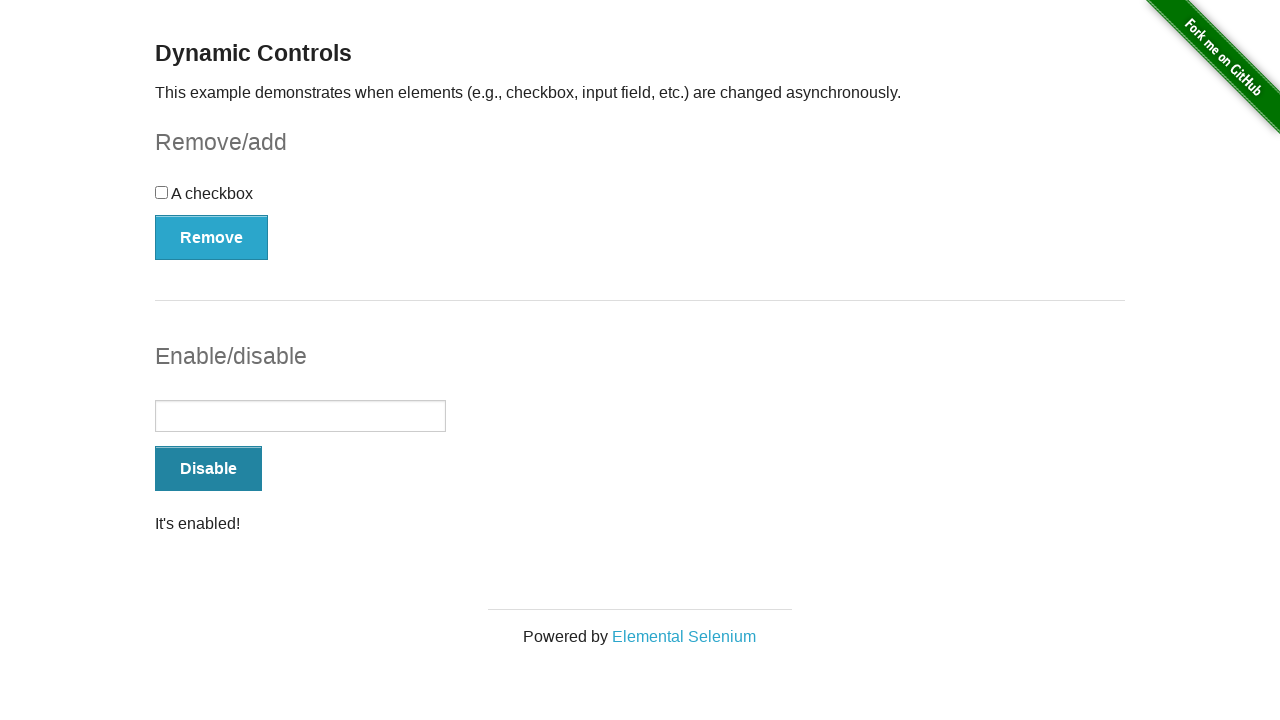

Verified success message contains 'It's enabled!'
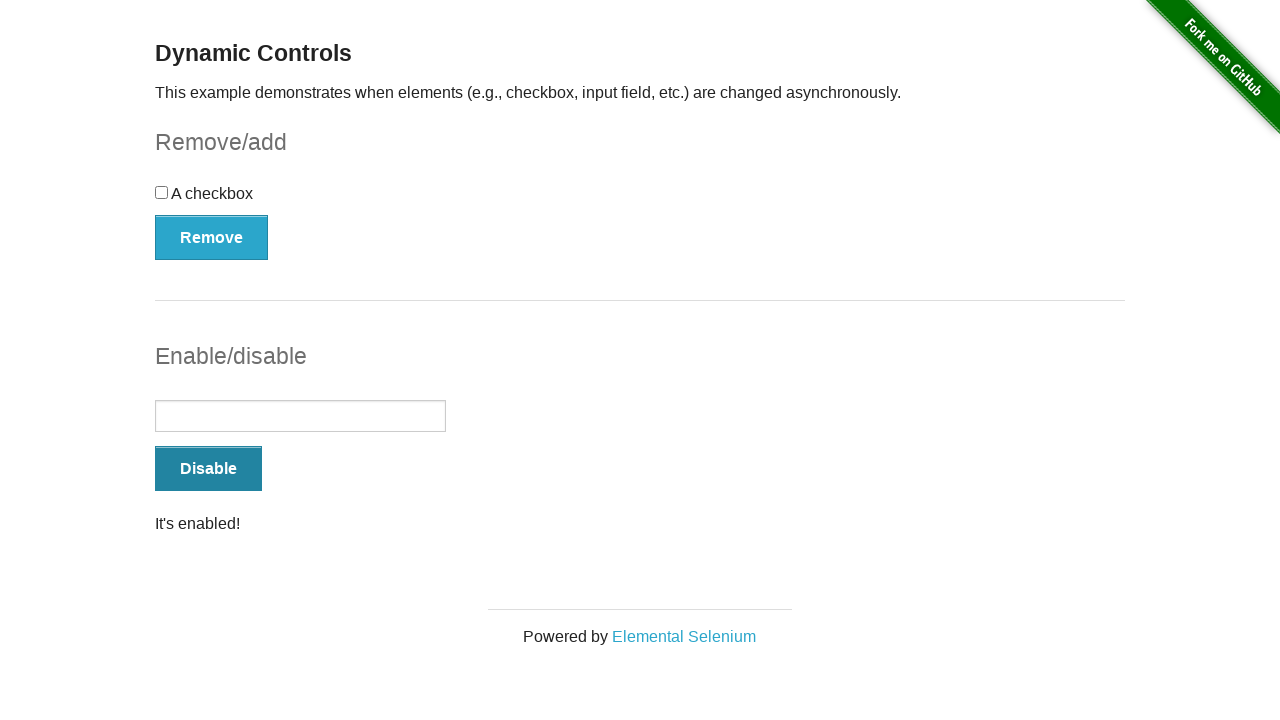

Verified textbox is now enabled
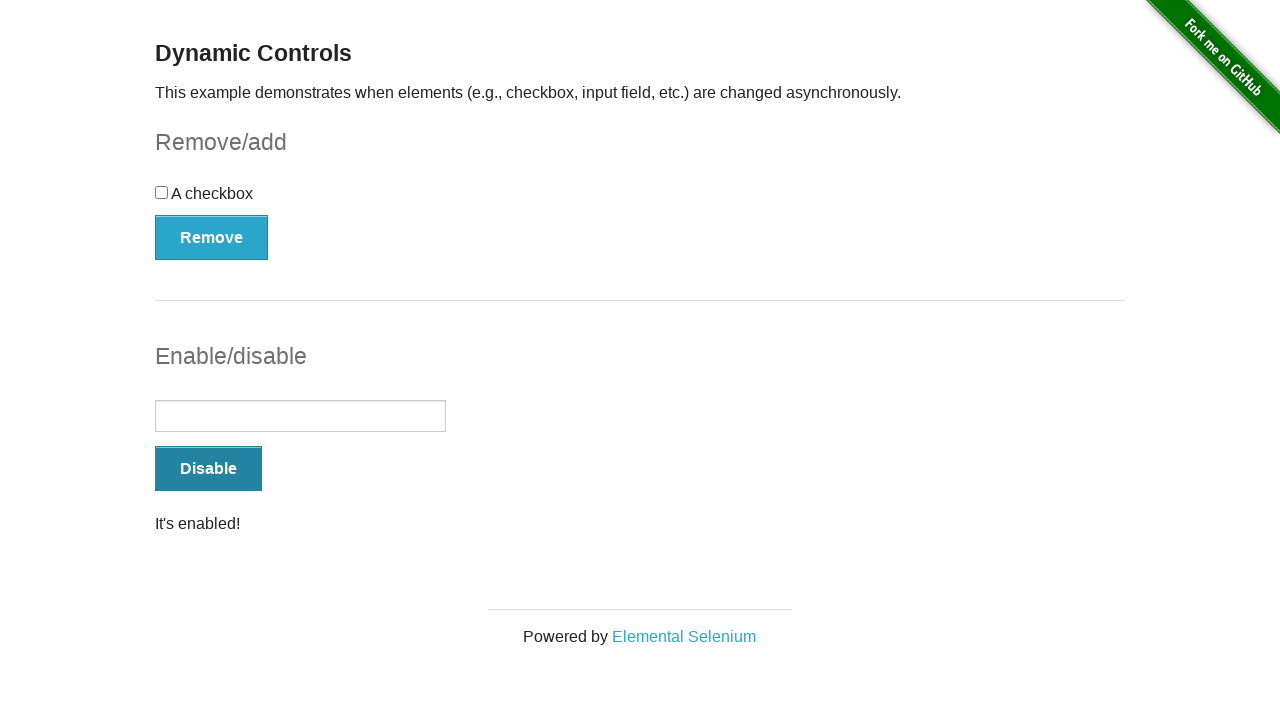

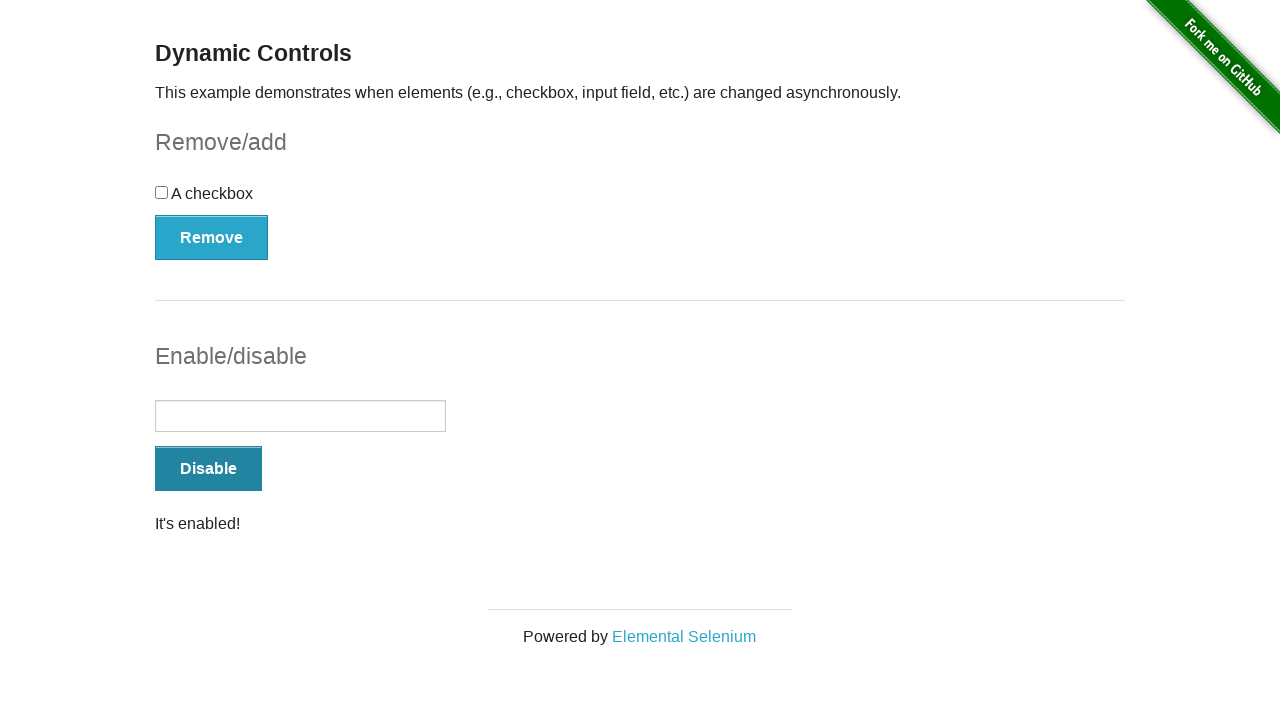